Tests JavaScript alert functionality by navigating to alerts page, triggering a prompt alert, entering text, and verifying the entered text appears on the page

Starting URL: http://the-internet.herokuapp.com/

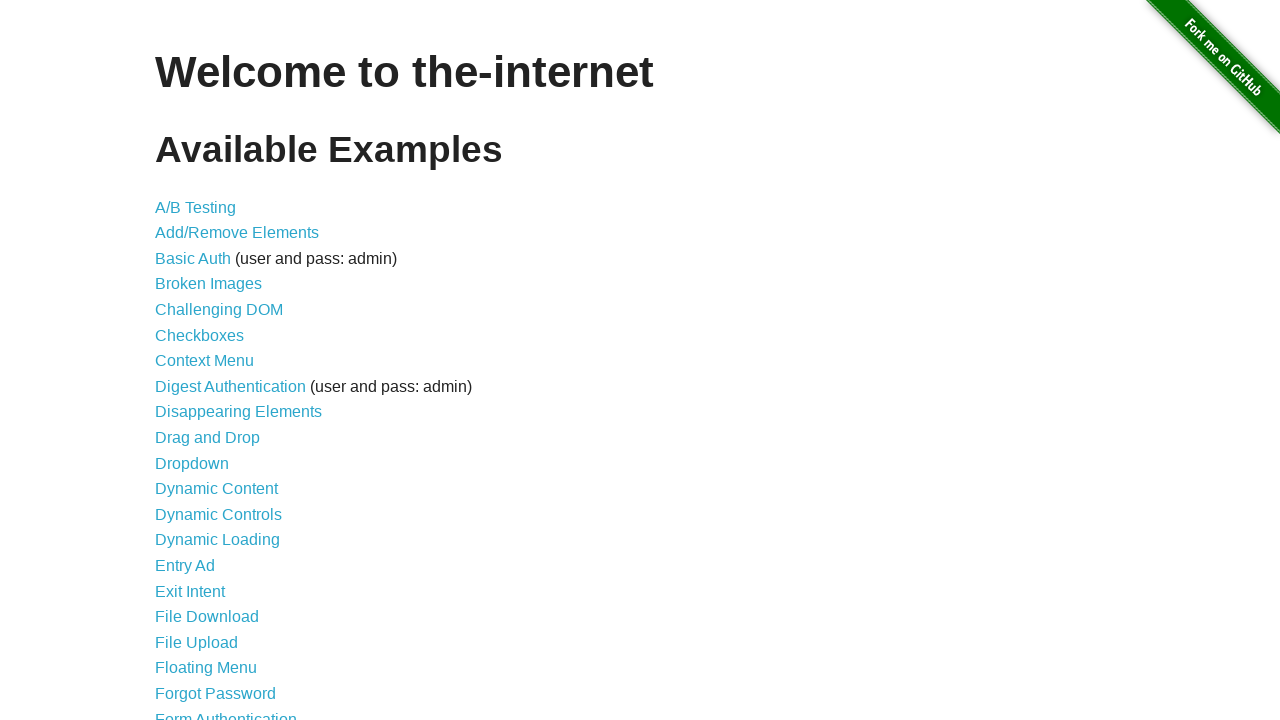

Navigated to http://the-internet.herokuapp.com/
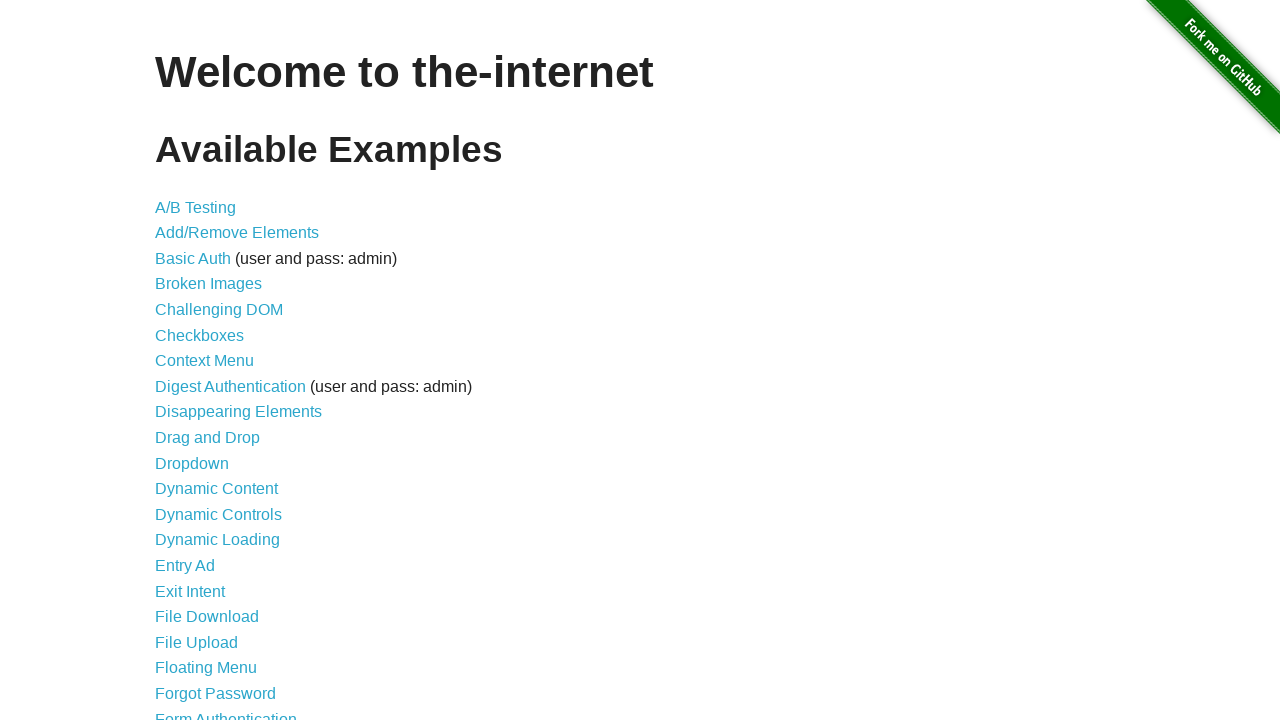

Clicked on JavaScript Alerts link at (214, 361) on xpath=//a[.='JavaScript Alerts']
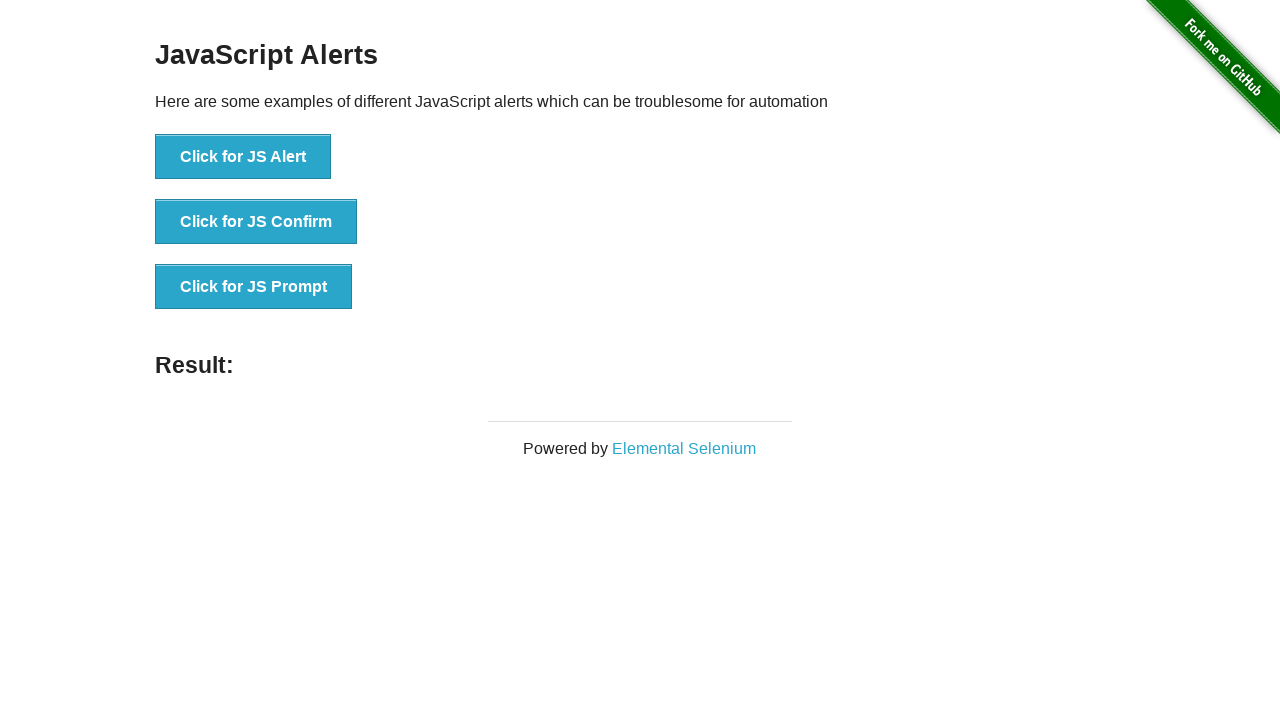

Clicked on JS Prompt button at (254, 287) on xpath=//button[@onclick='jsPrompt()']
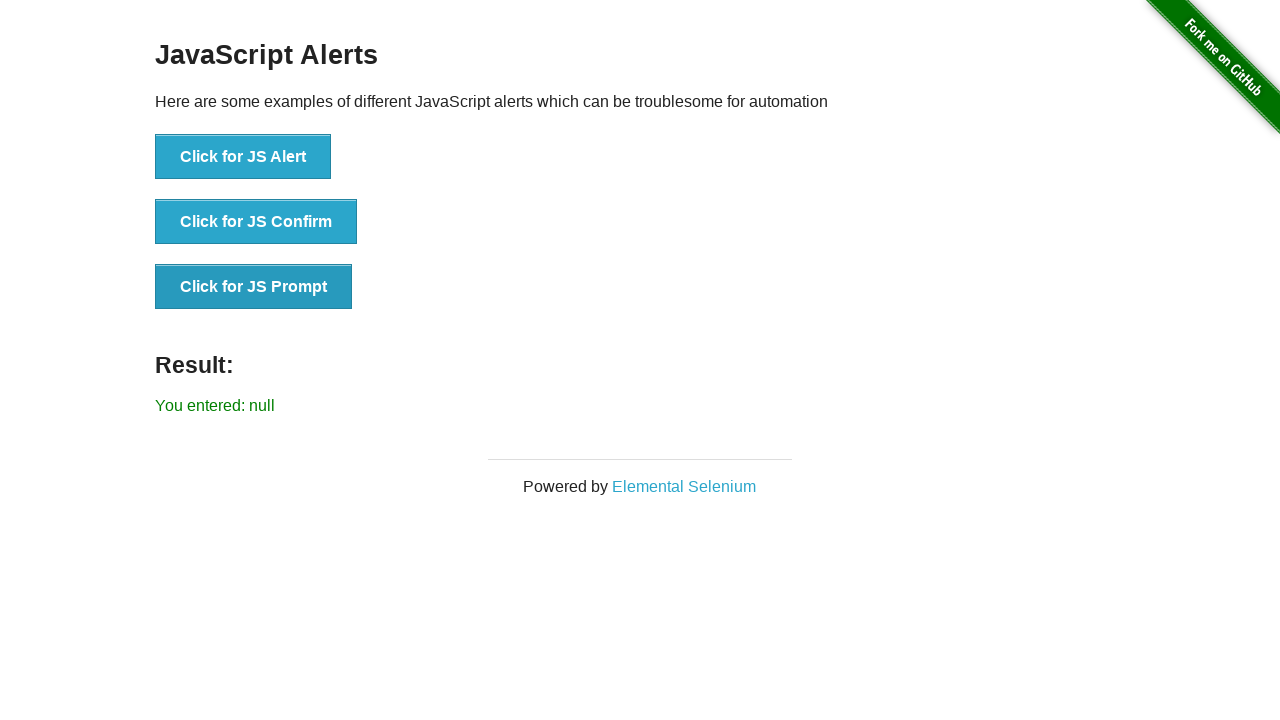

Triggered prompt alert and accepted with text 'Hello World' at (254, 287) on xpath=//button[@onclick='jsPrompt()']
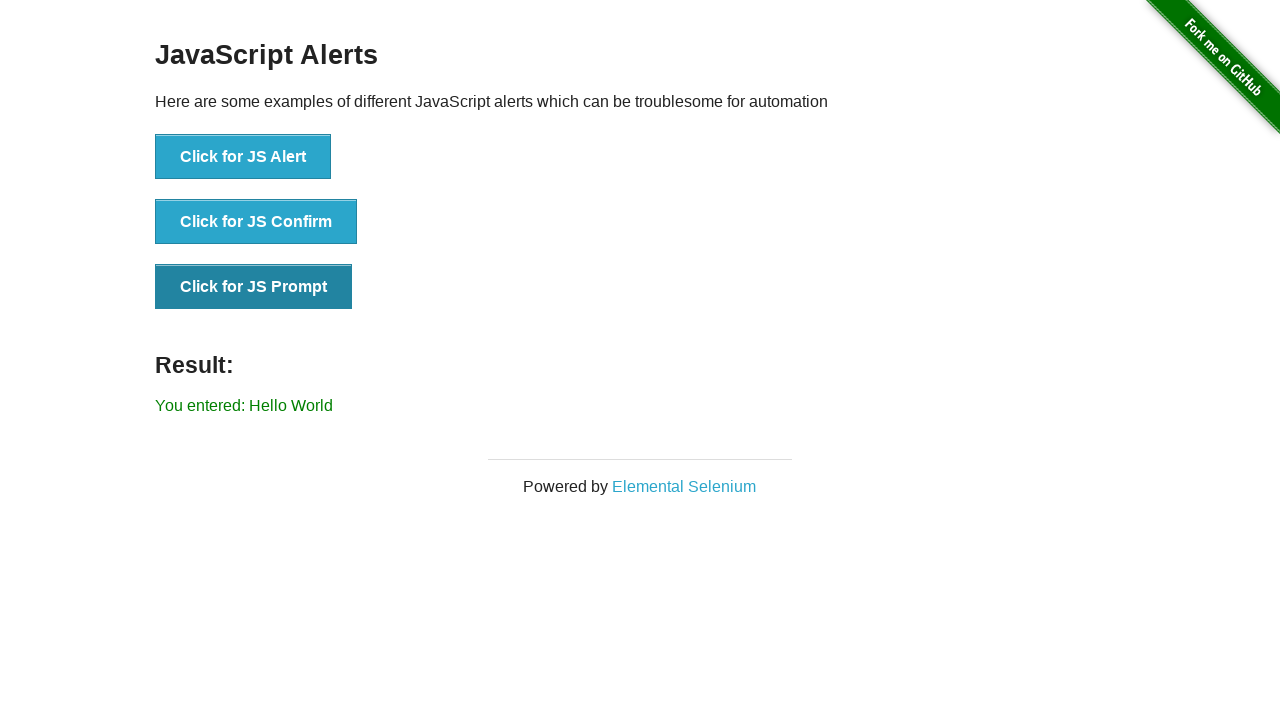

Located result element
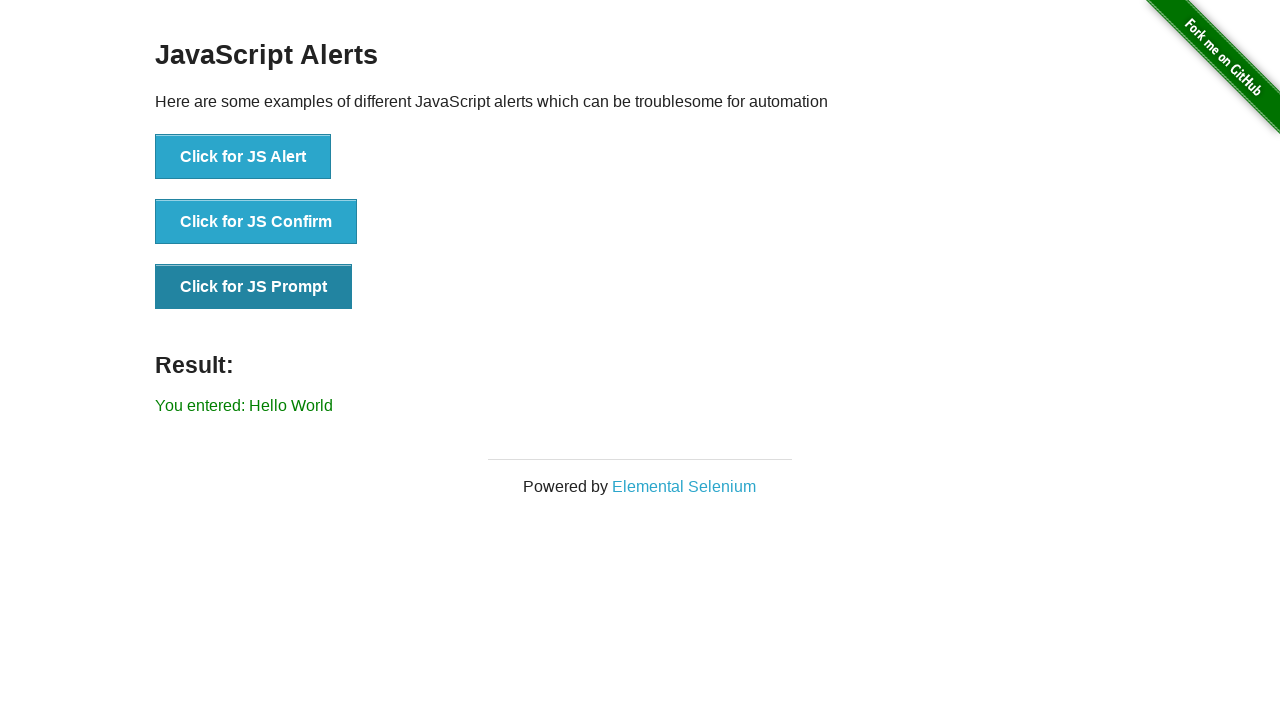

Verified 'Hello World' appears in result element
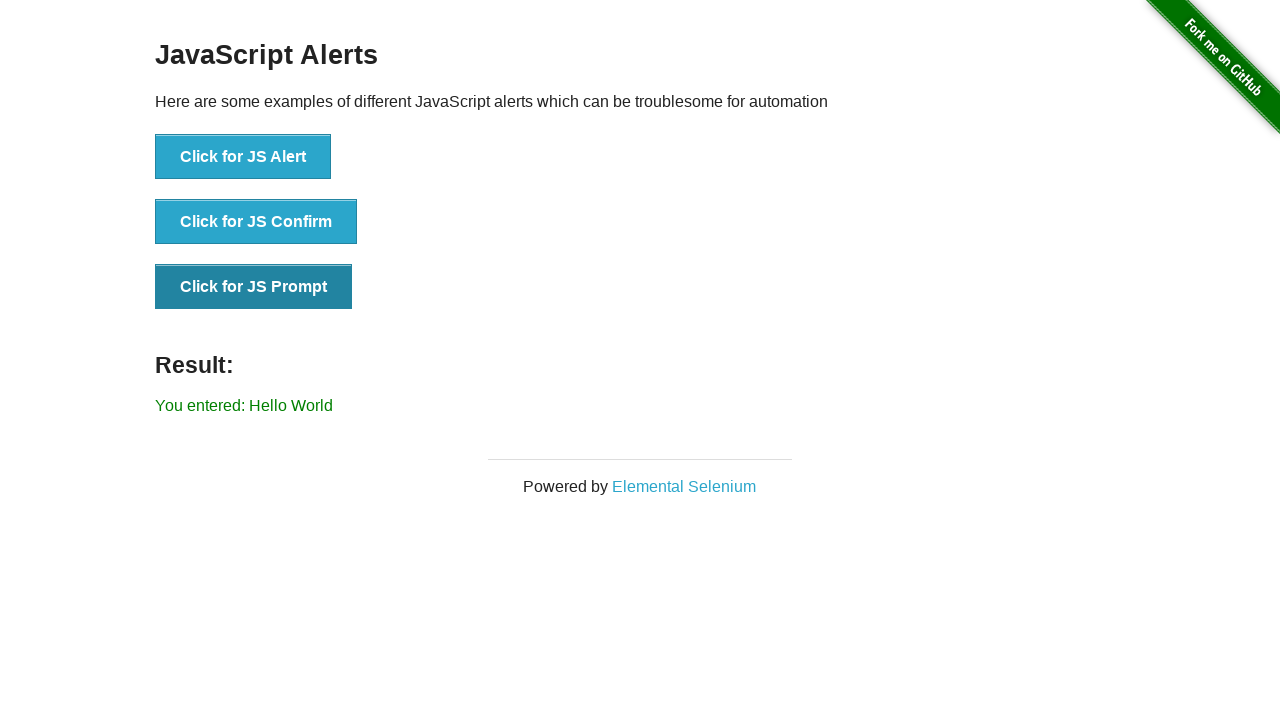

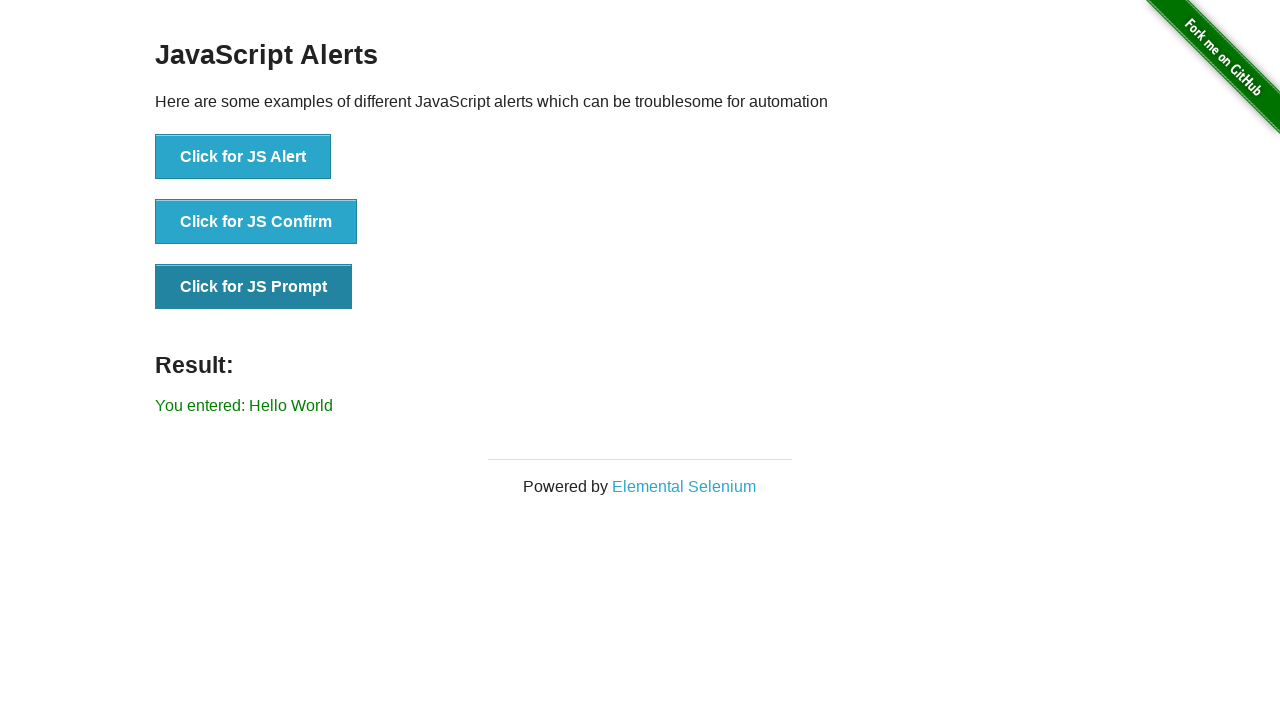